Tests sorting the Due column in table 2 (which has helpful class attributes) in ascending order.

Starting URL: http://the-internet.herokuapp.com/tables

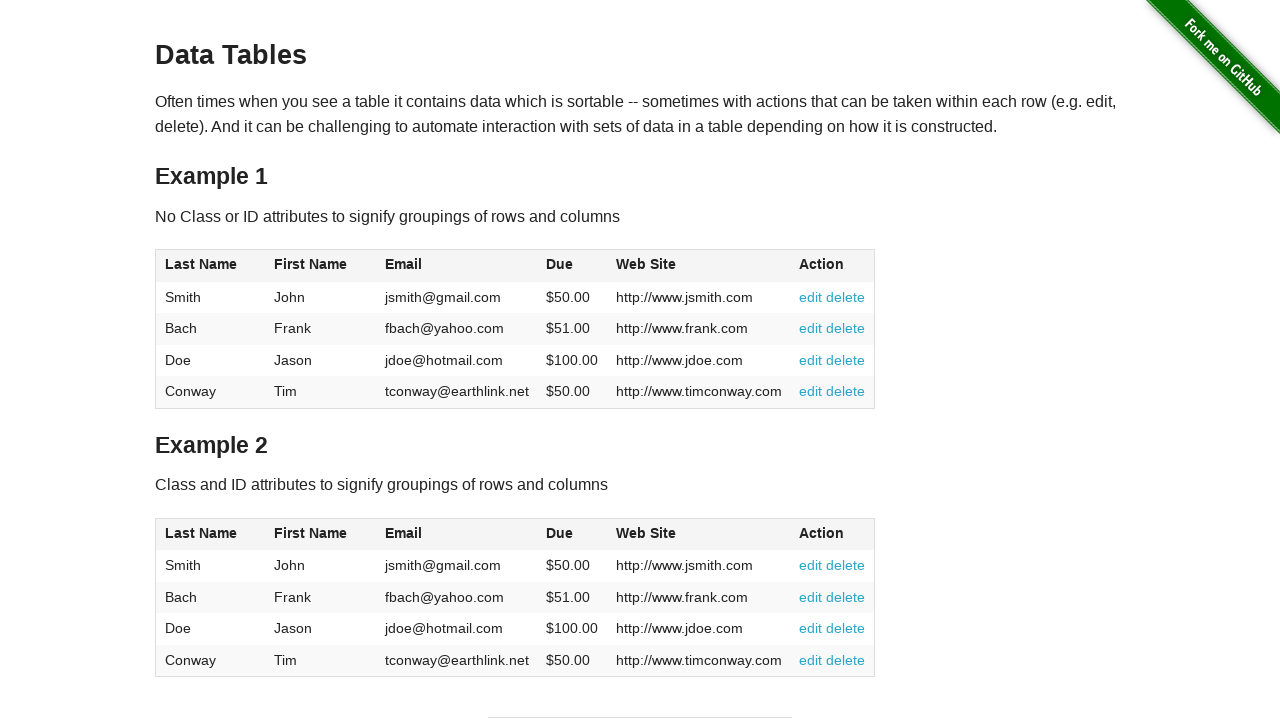

Clicked the Due column header in table 2 to sort at (560, 533) on #table2 thead .dues
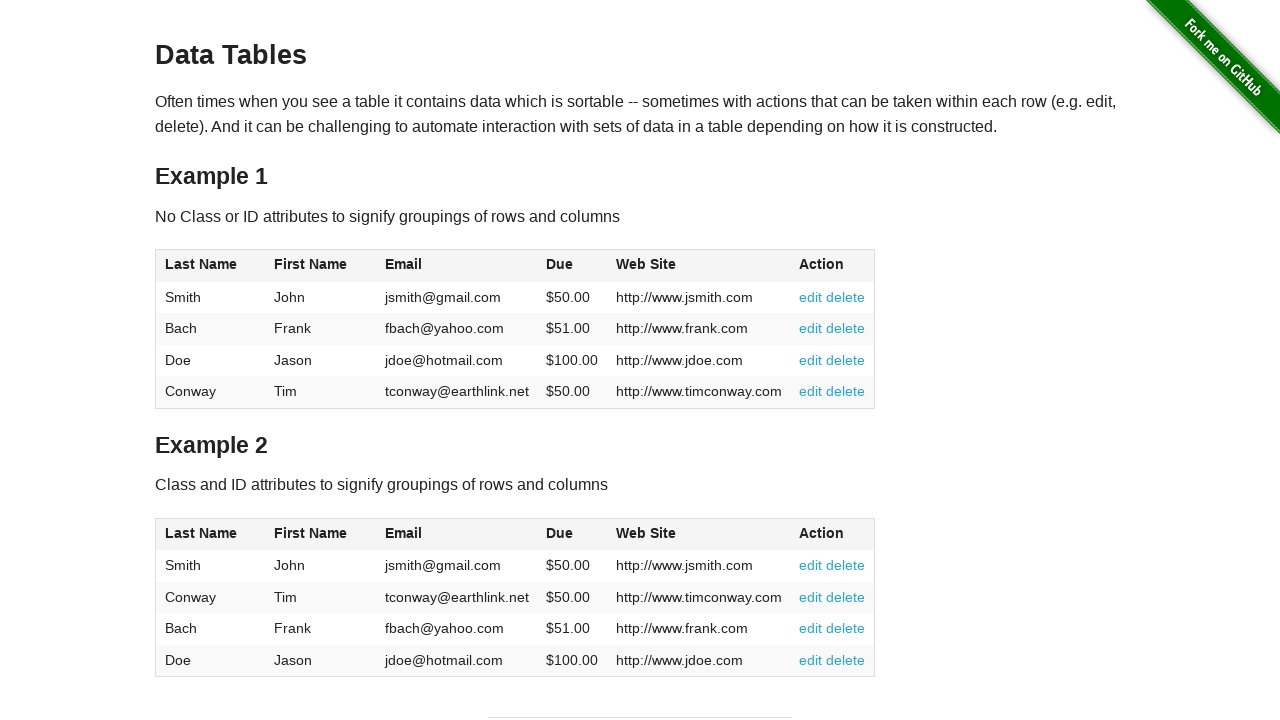

Due column data loaded in table 2
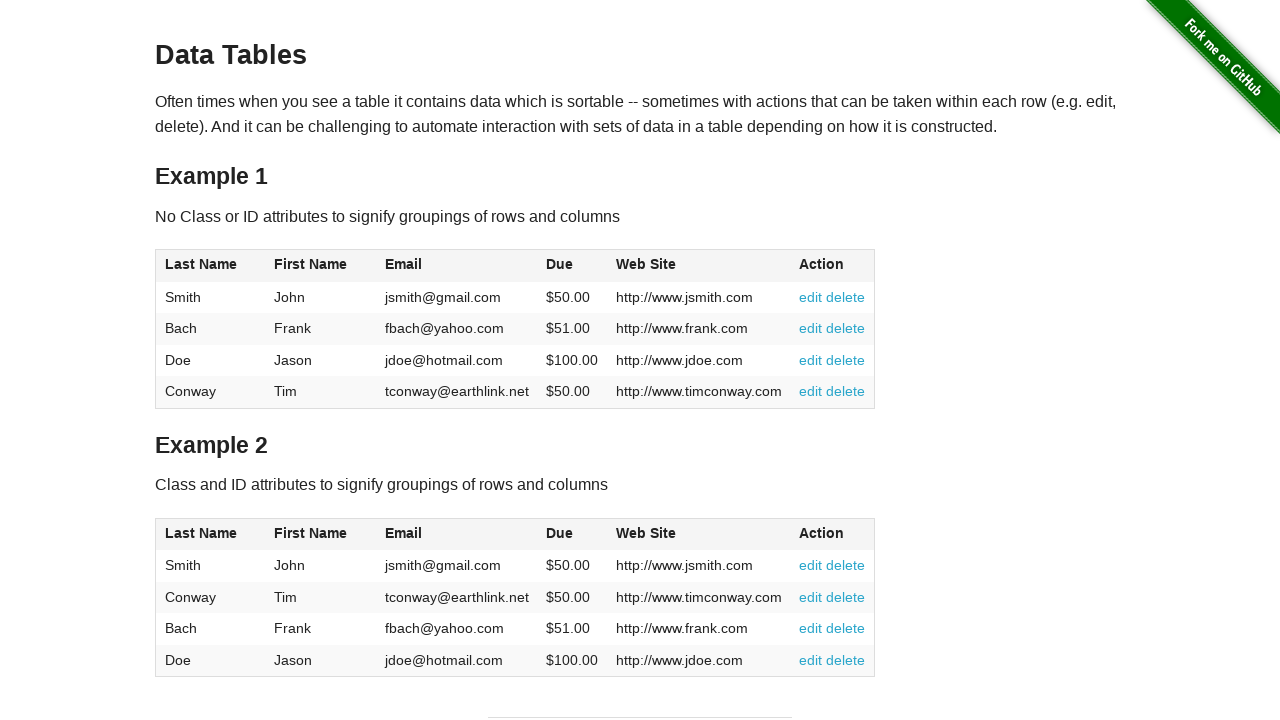

Retrieved all Due column values from table 2
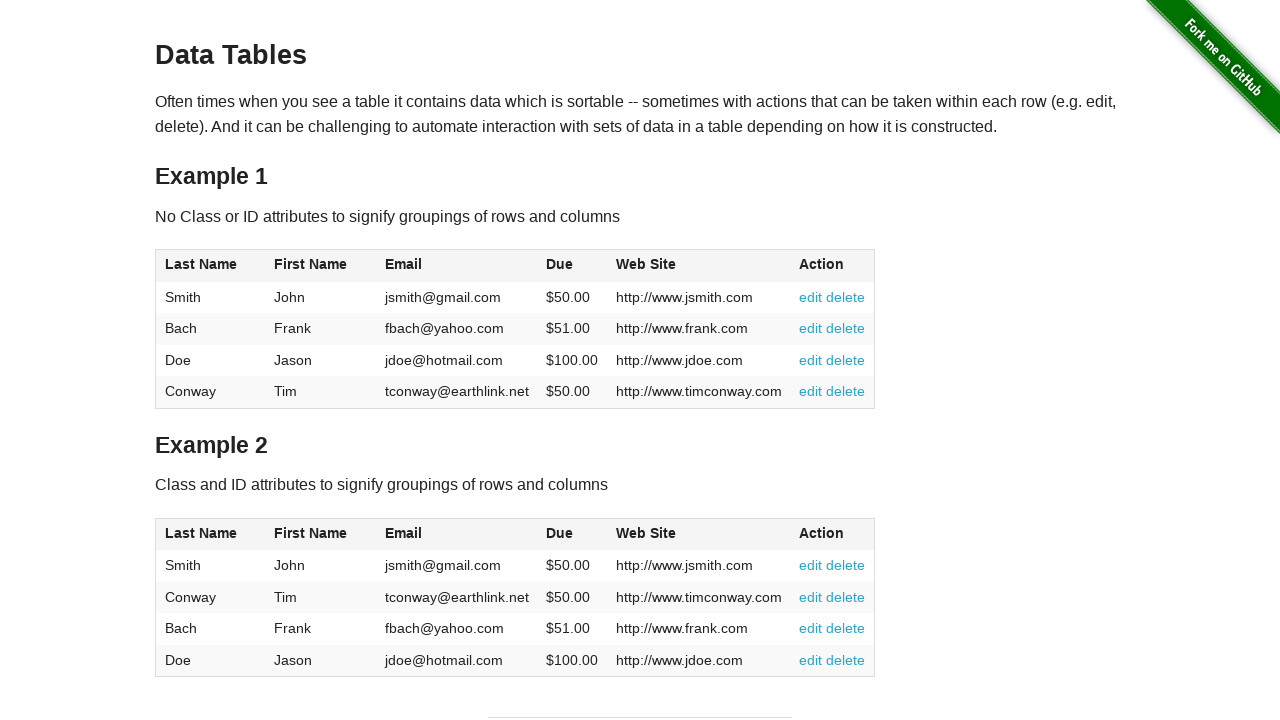

Parsed Due values as floats
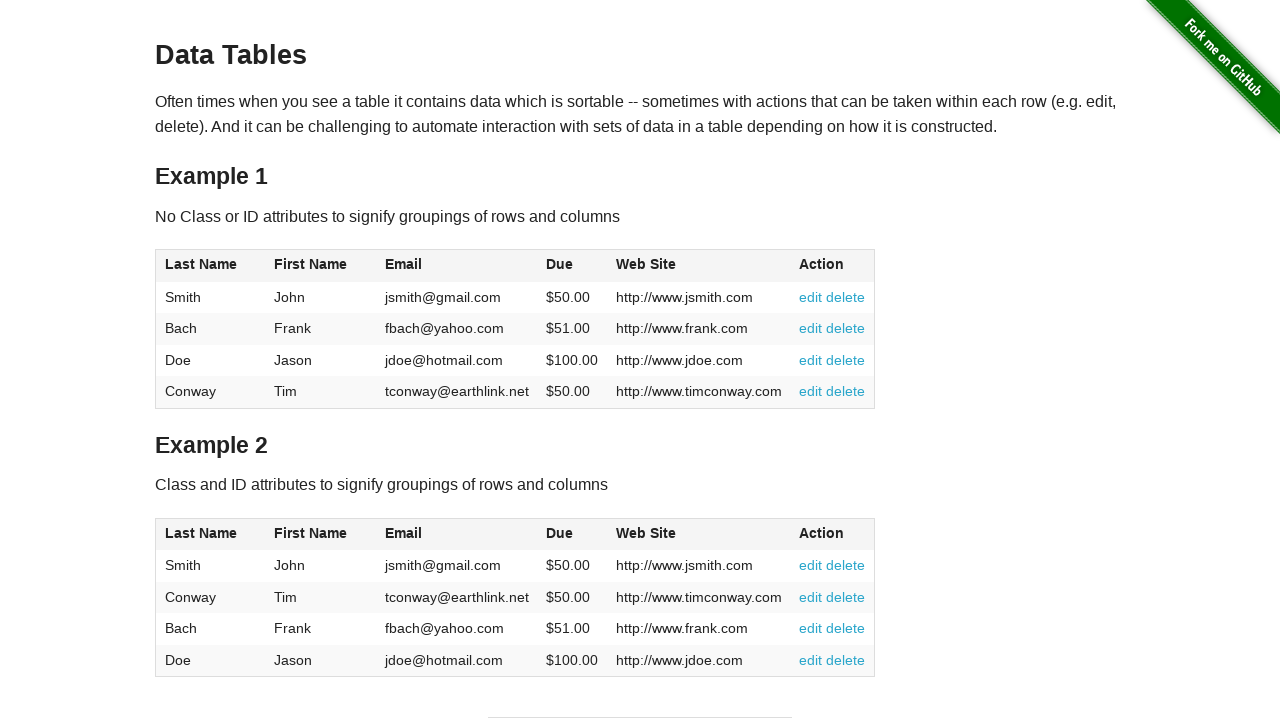

Verified Due column is sorted in ascending order
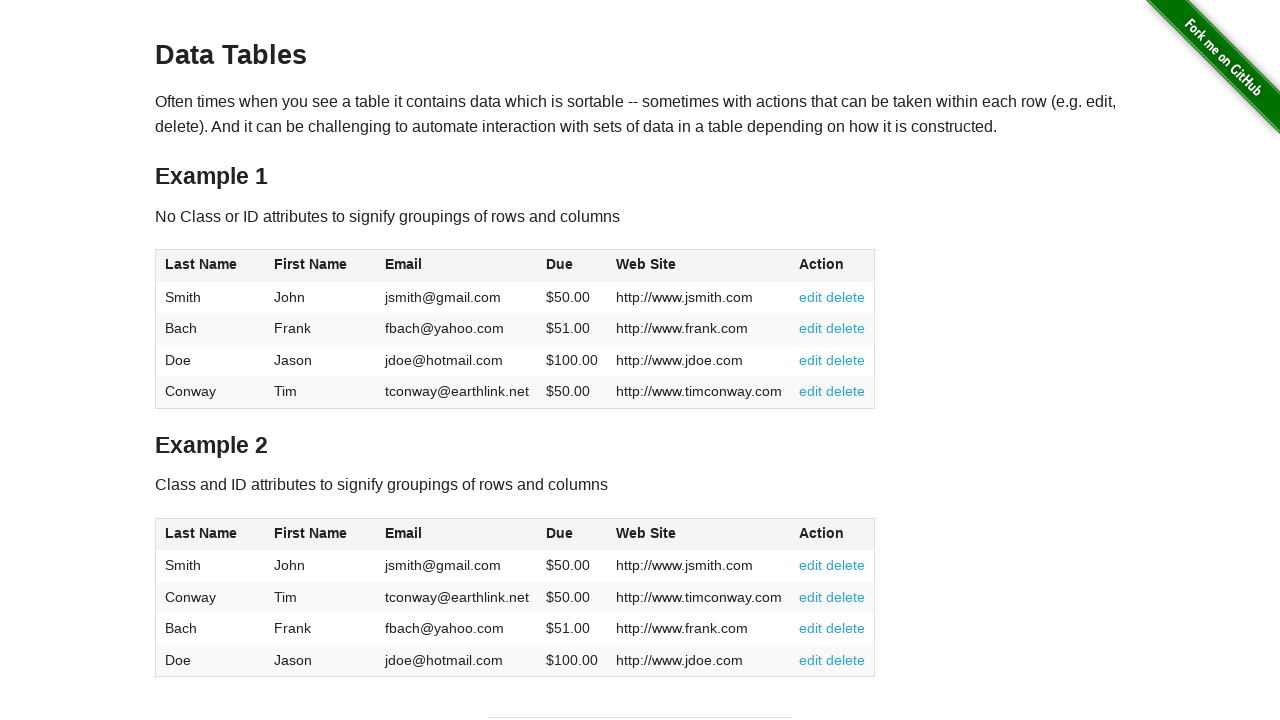

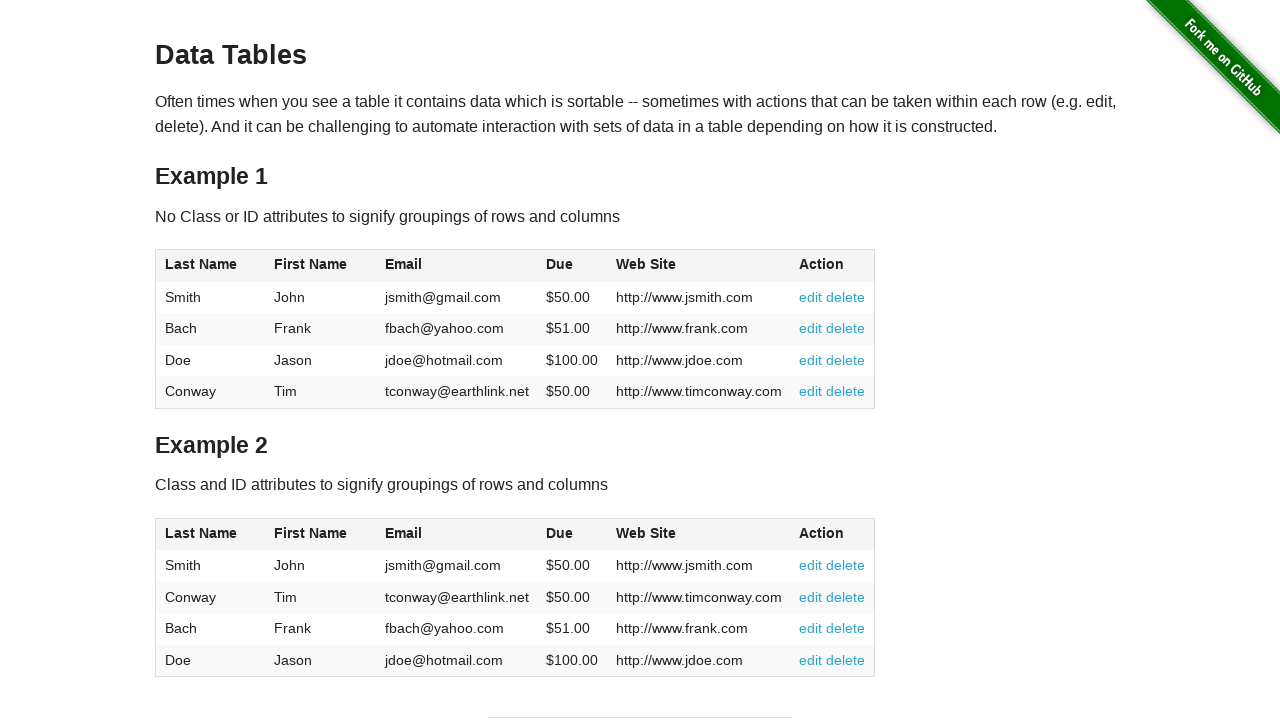